Tests browser window management by opening the TestProject site, then opening a new window to navigate to the TestProject blog

Starting URL: https://testproject.io/

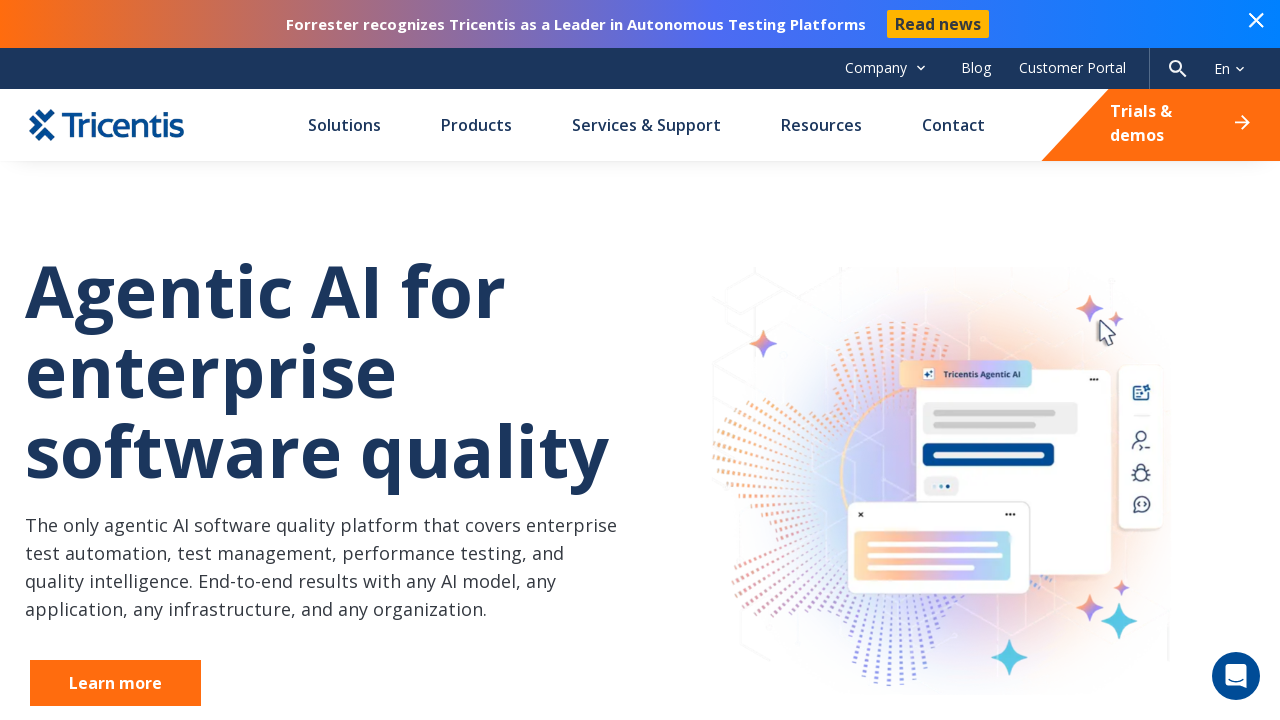

Stored reference to original window
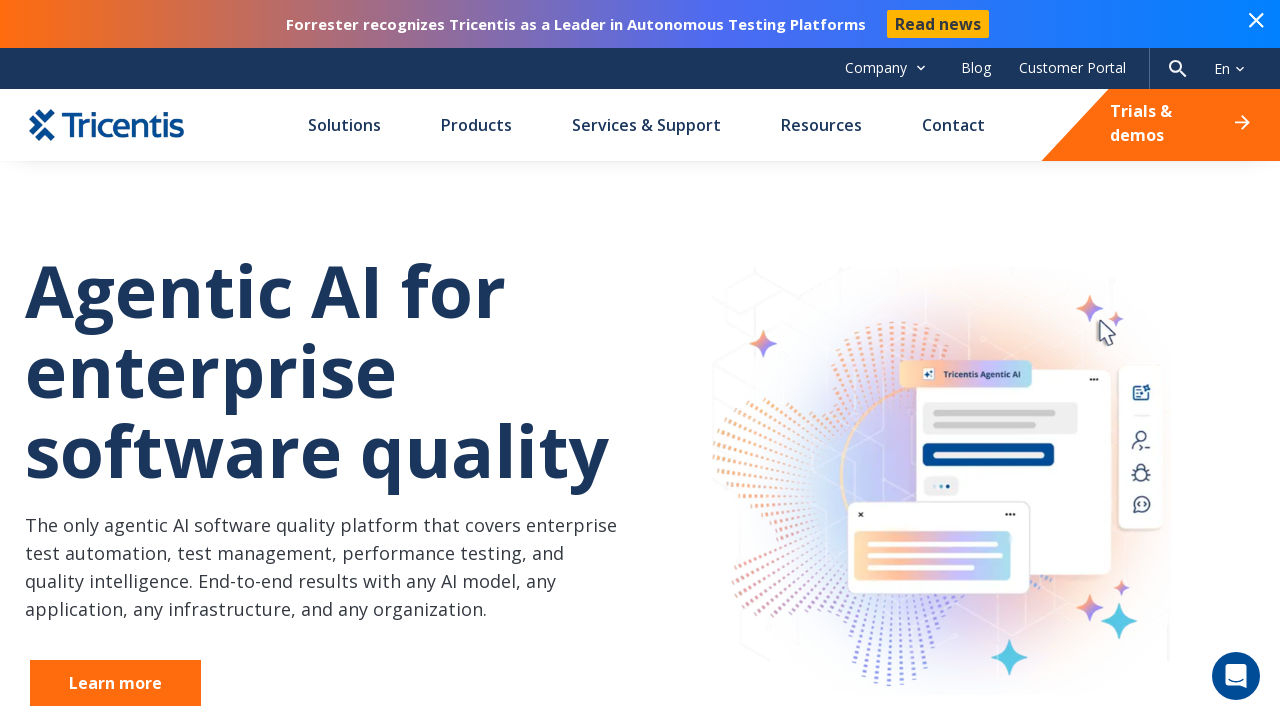

Opened new window/tab
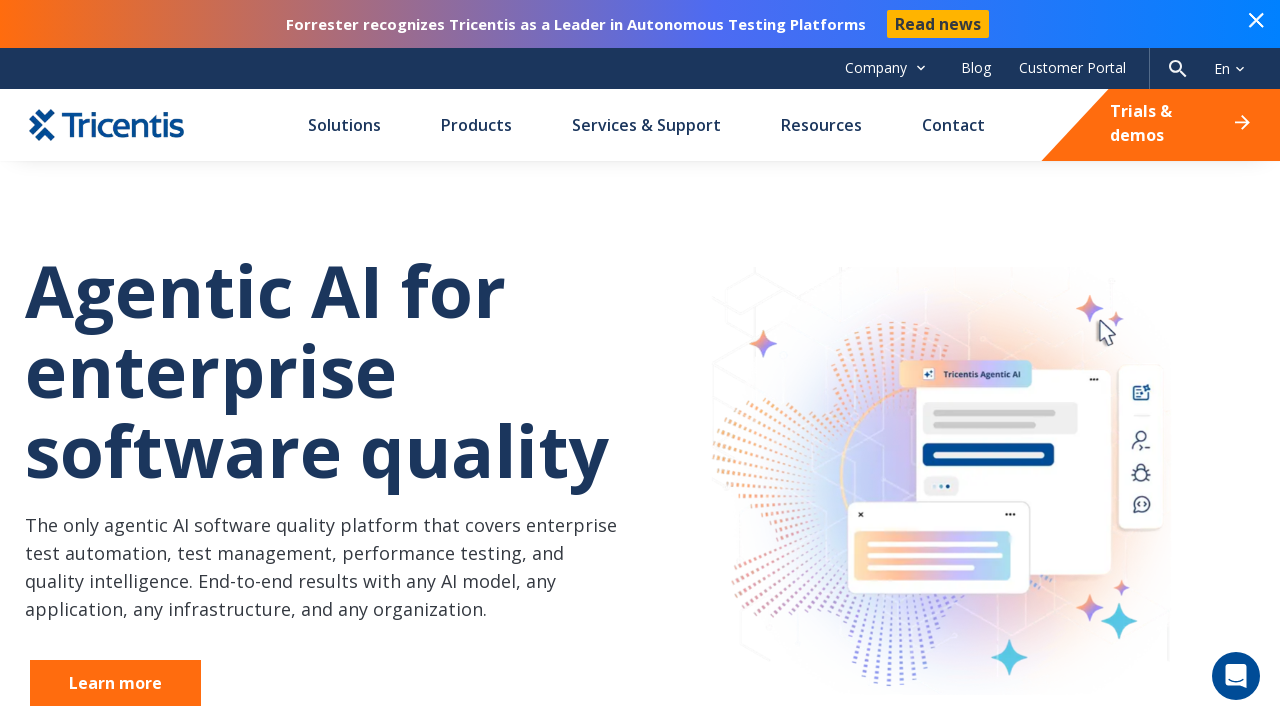

Navigated new window to TestProject blog
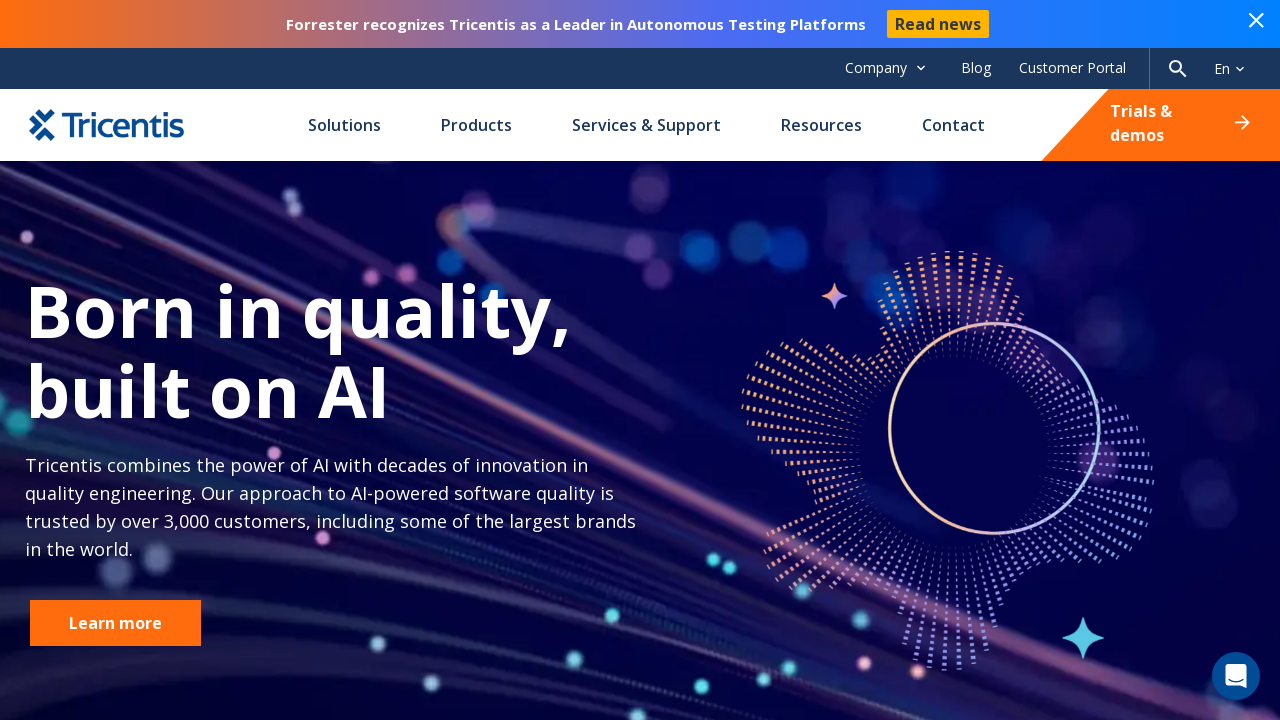

Original window fully loaded
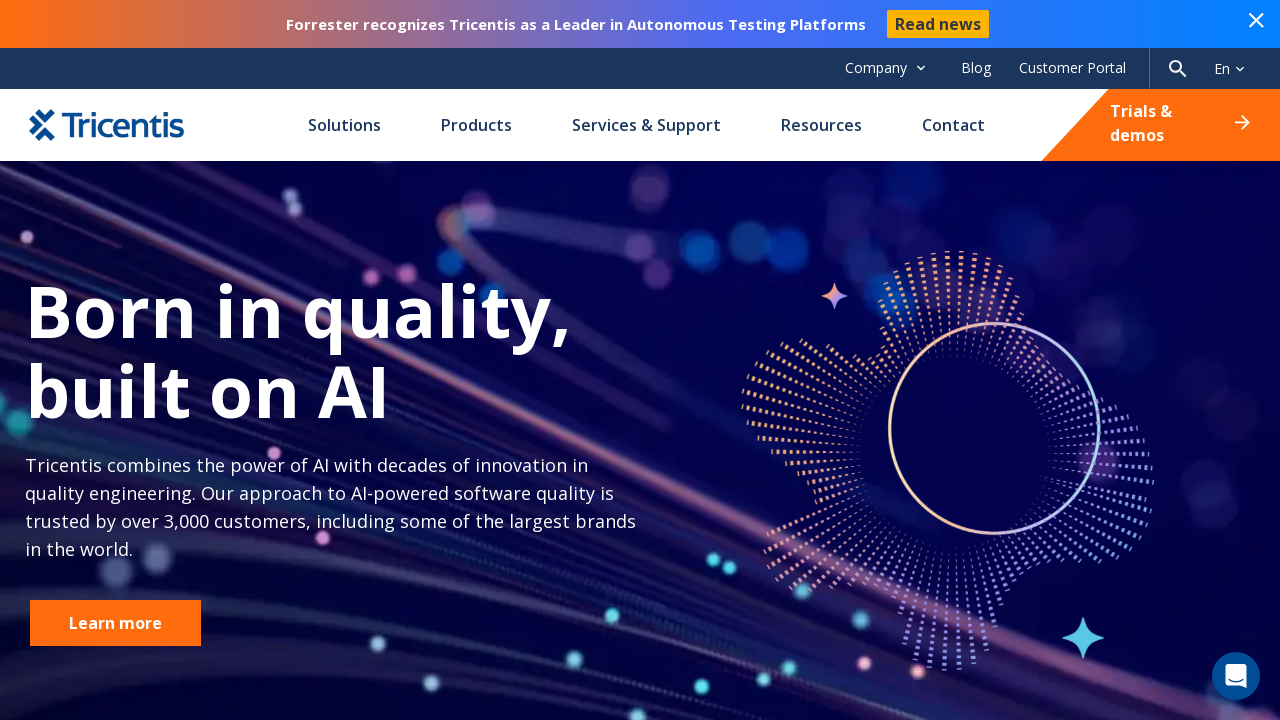

New window/tab fully loaded
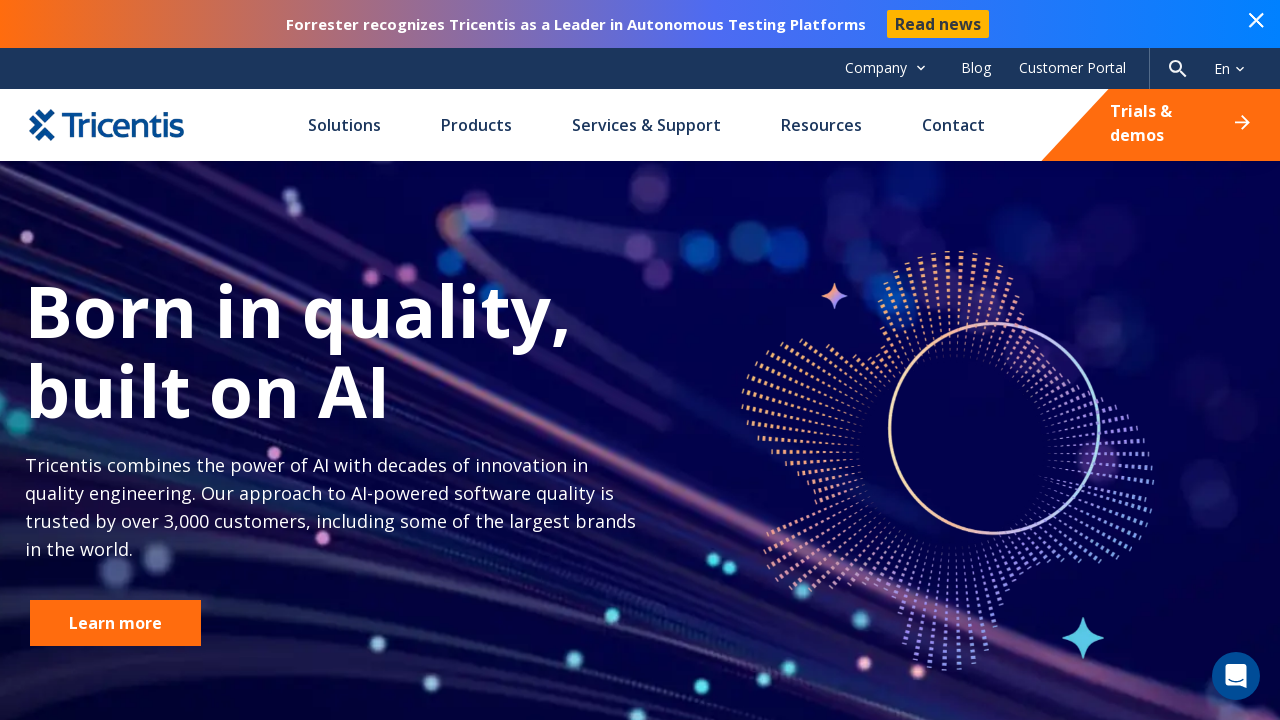

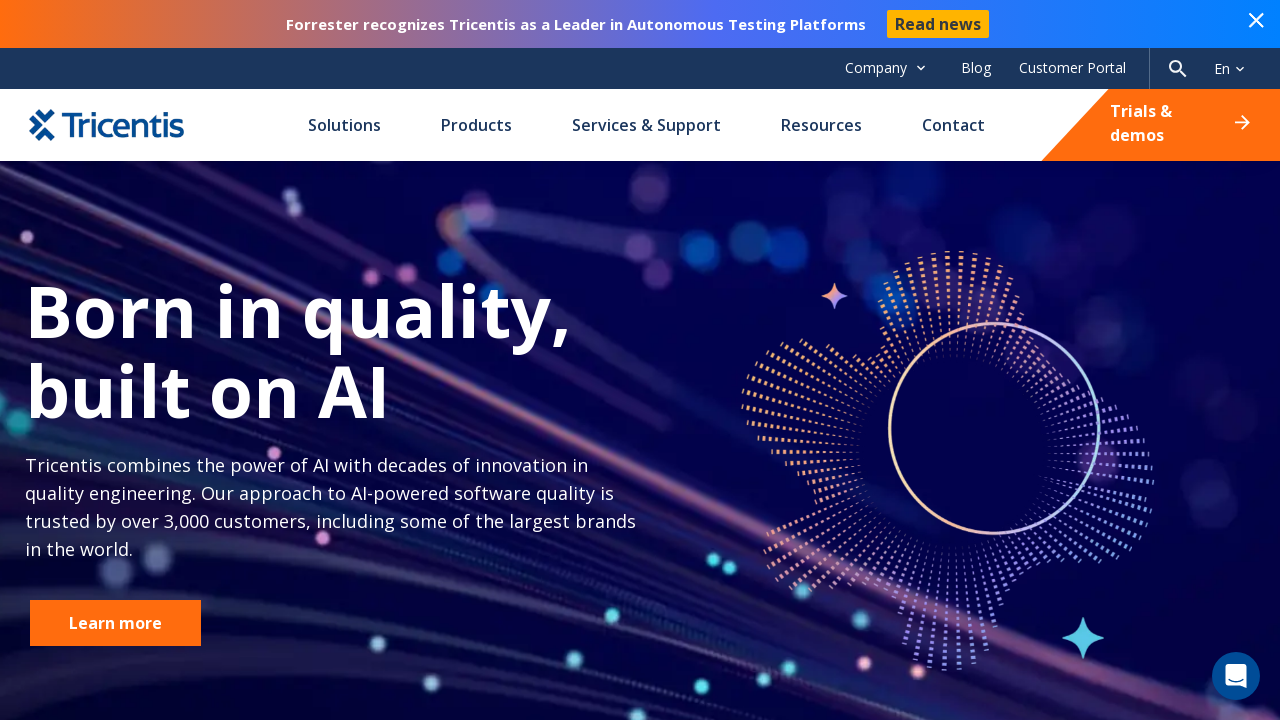